Tests that clicking the Hashnode support link opens Hashnode sponsor page in a new tab

Starting URL: https://grayinfilmv2.netlify.app/

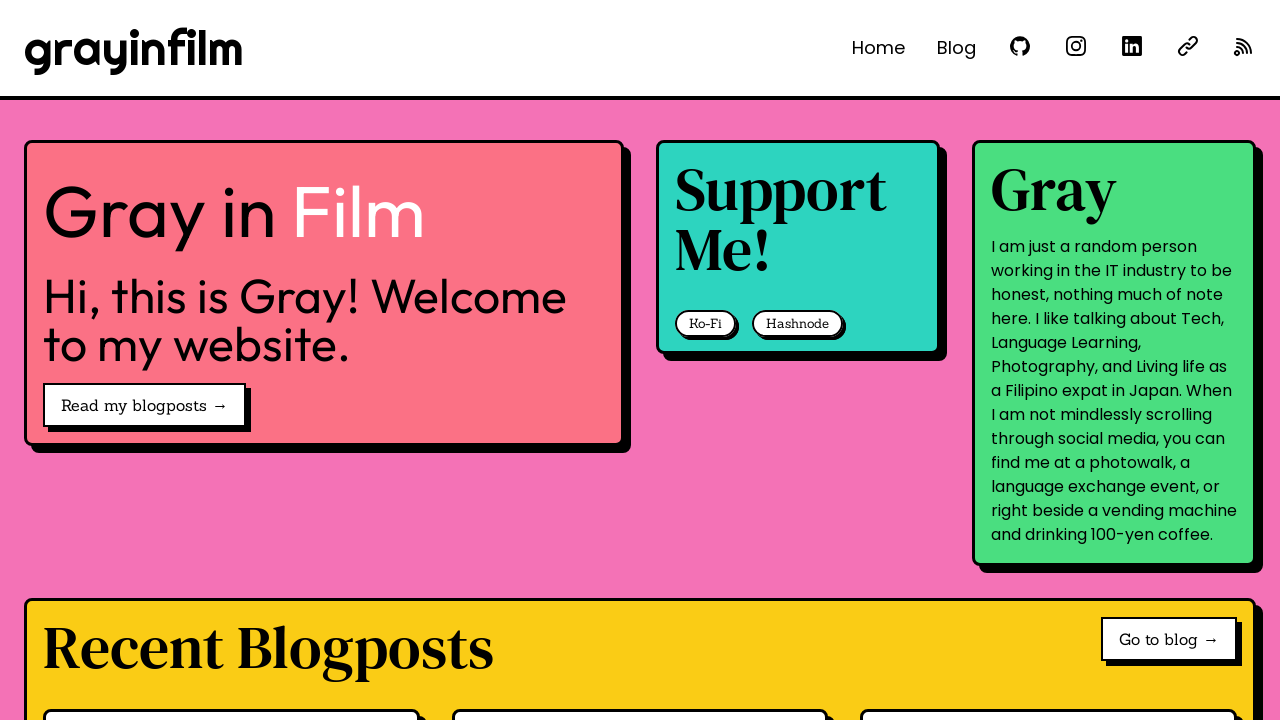

Clicked Hashnode support link and popup opened at (798, 324) on internal:role=link[name="Hashnode"i]
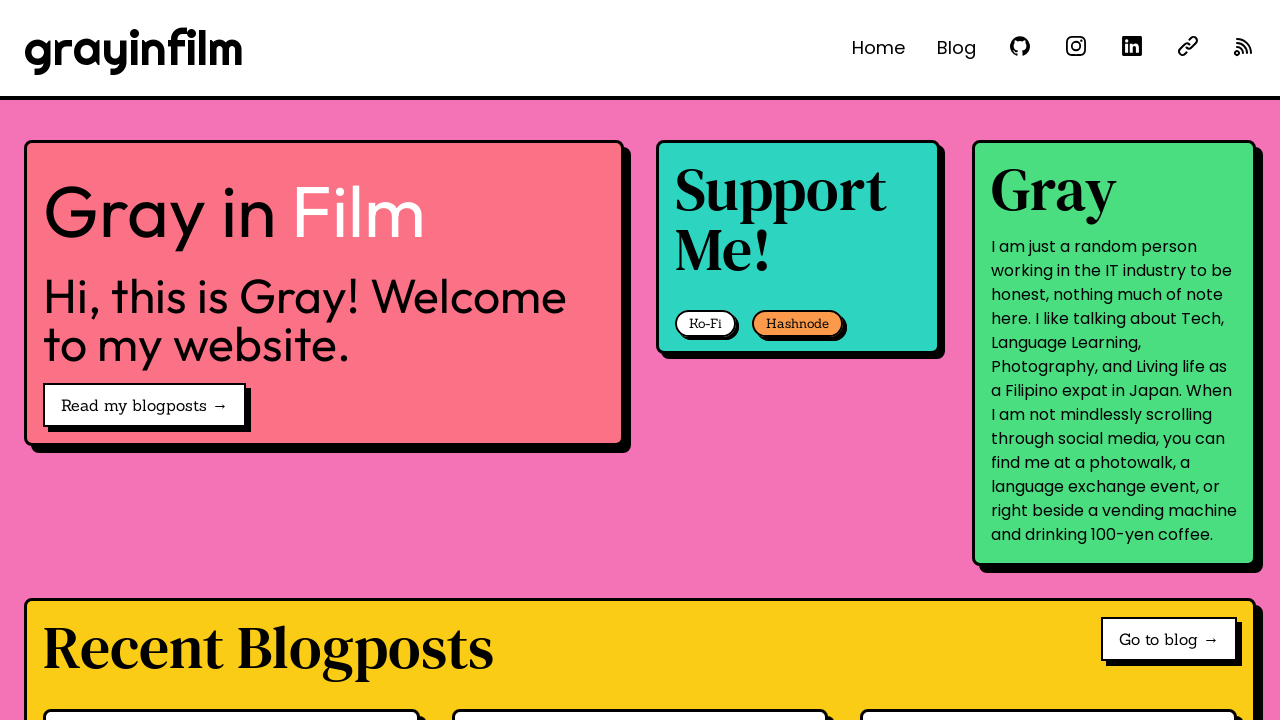

Hashnode sponsor page loaded in new tab
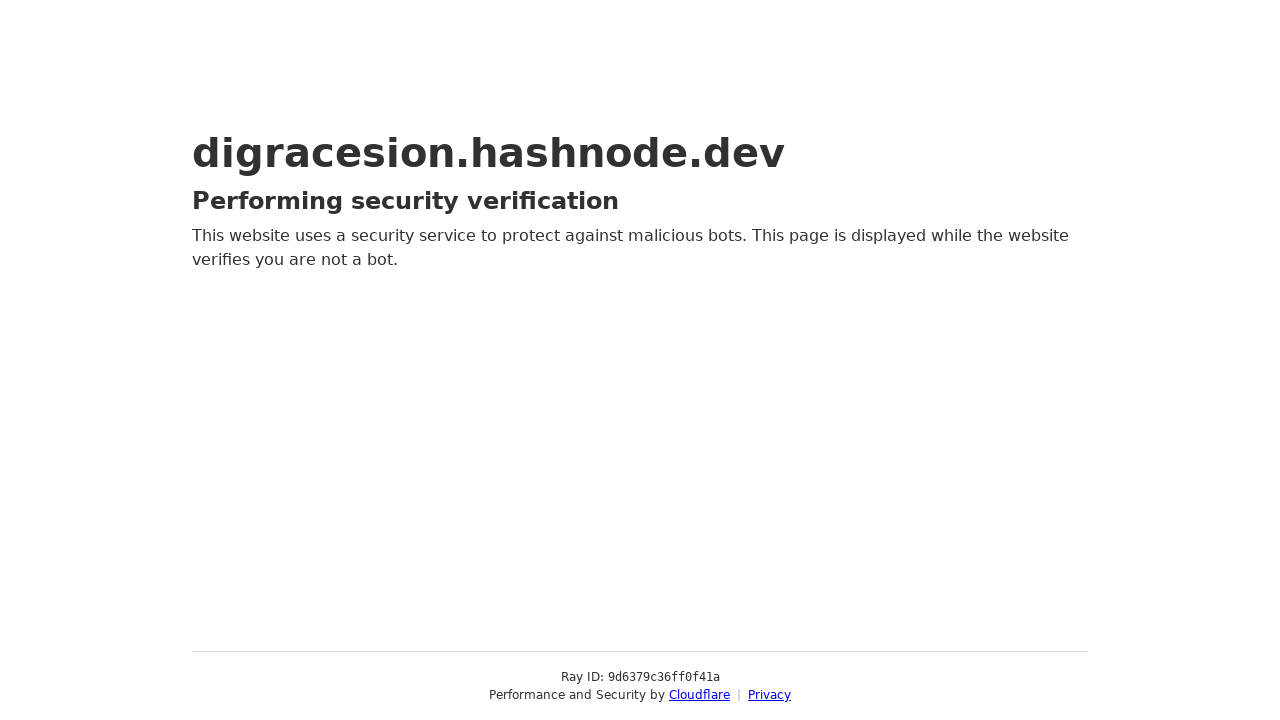

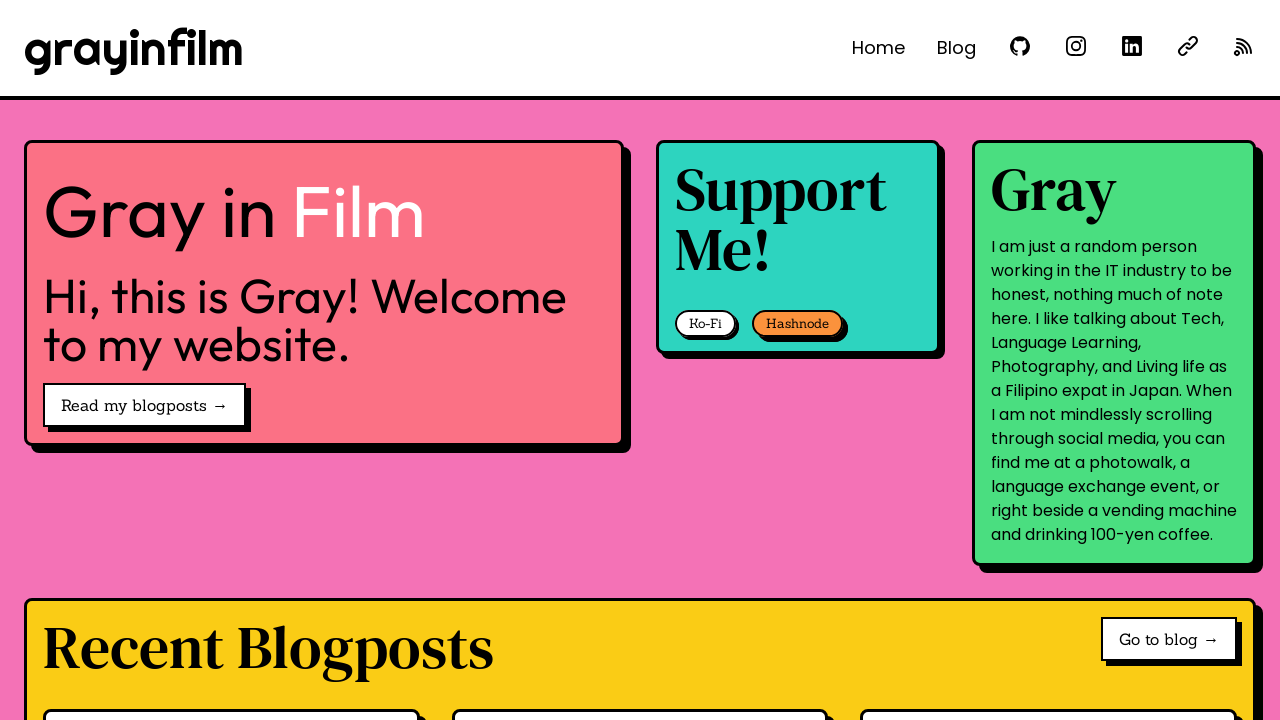